Tests the forgot password page by verifying the email text box is displayed and enabled, then enters an email address into the field

Starting URL: https://the-internet.herokuapp.com/forgot_password

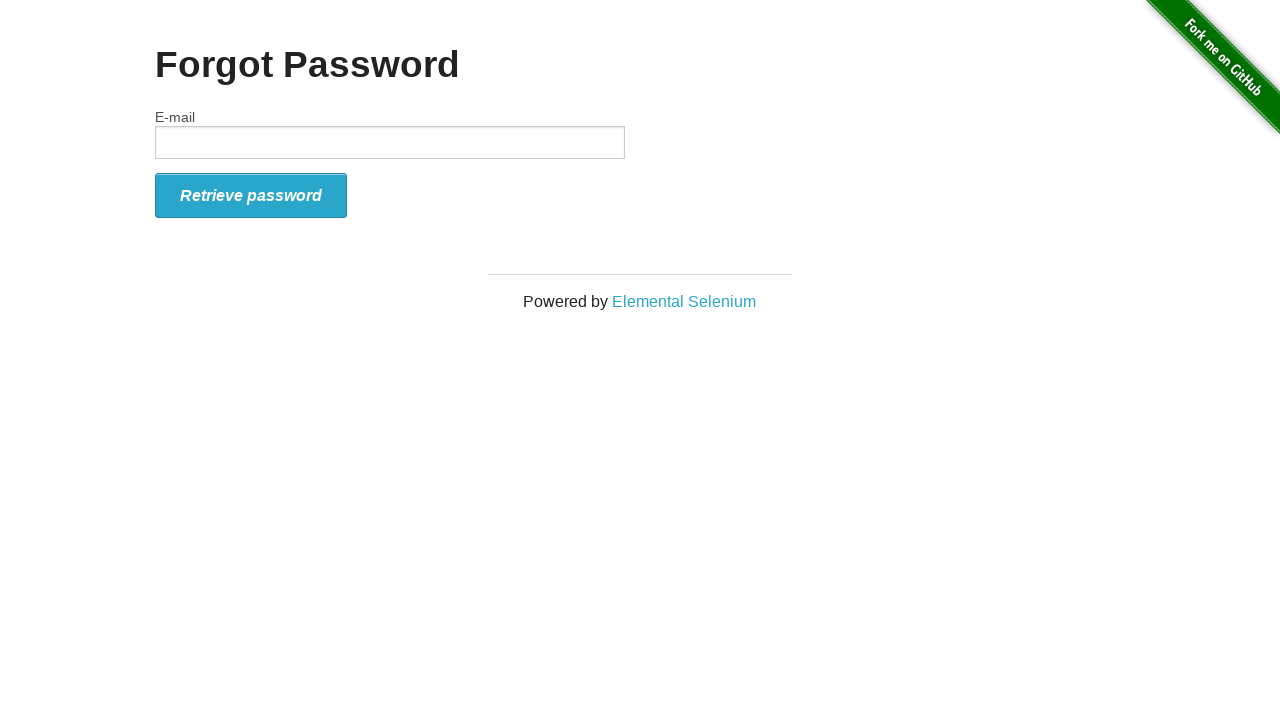

Located email input field
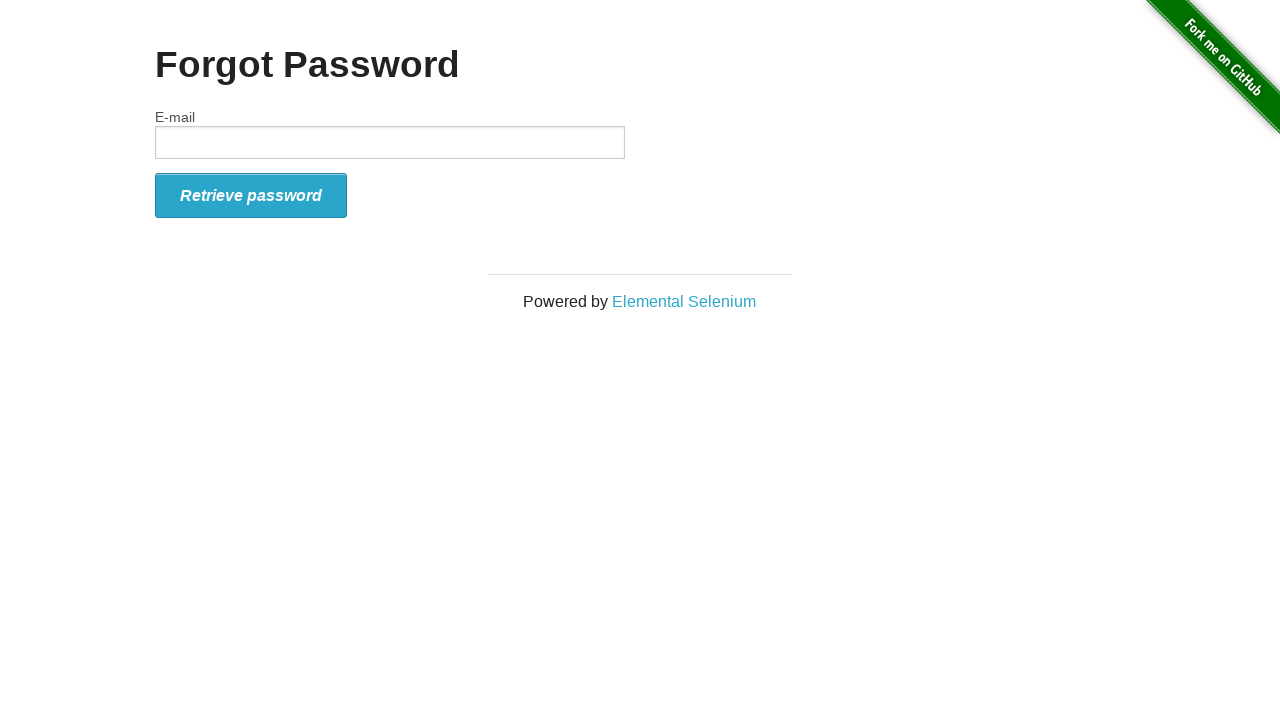

Email text box is visible
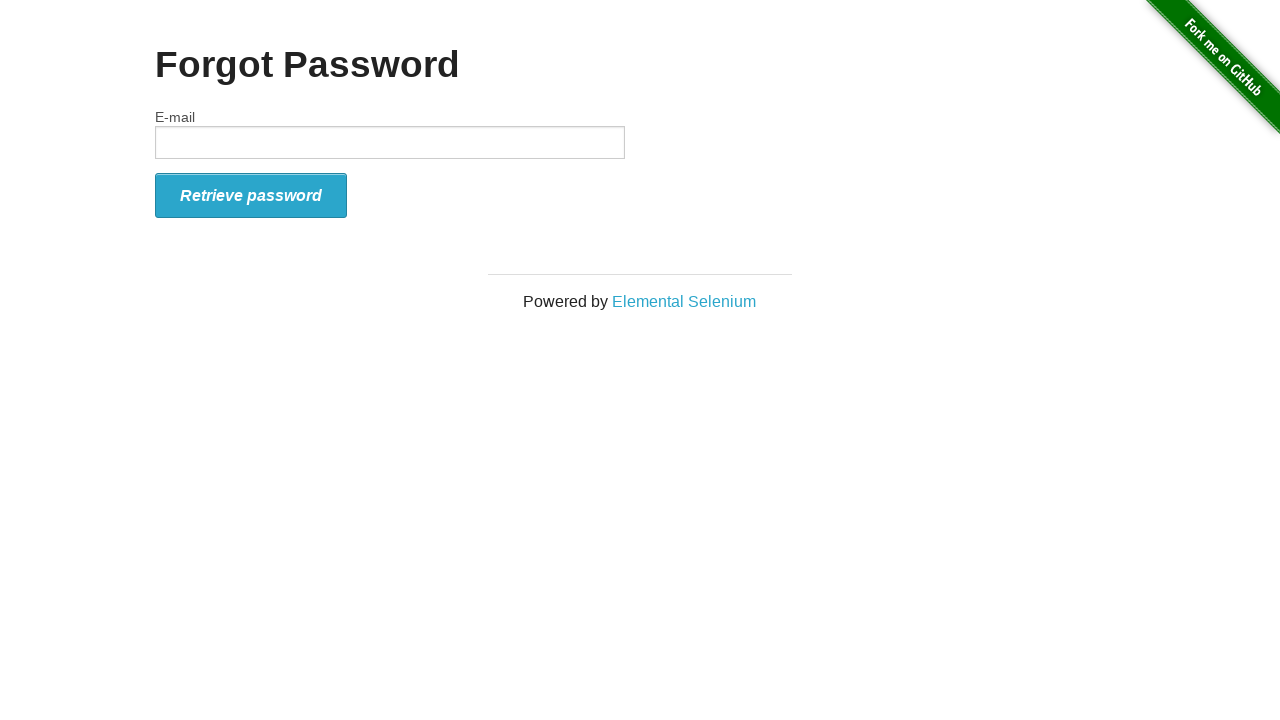

Entered email address 'marcus.wilson@testmail.com' into email field on input#email
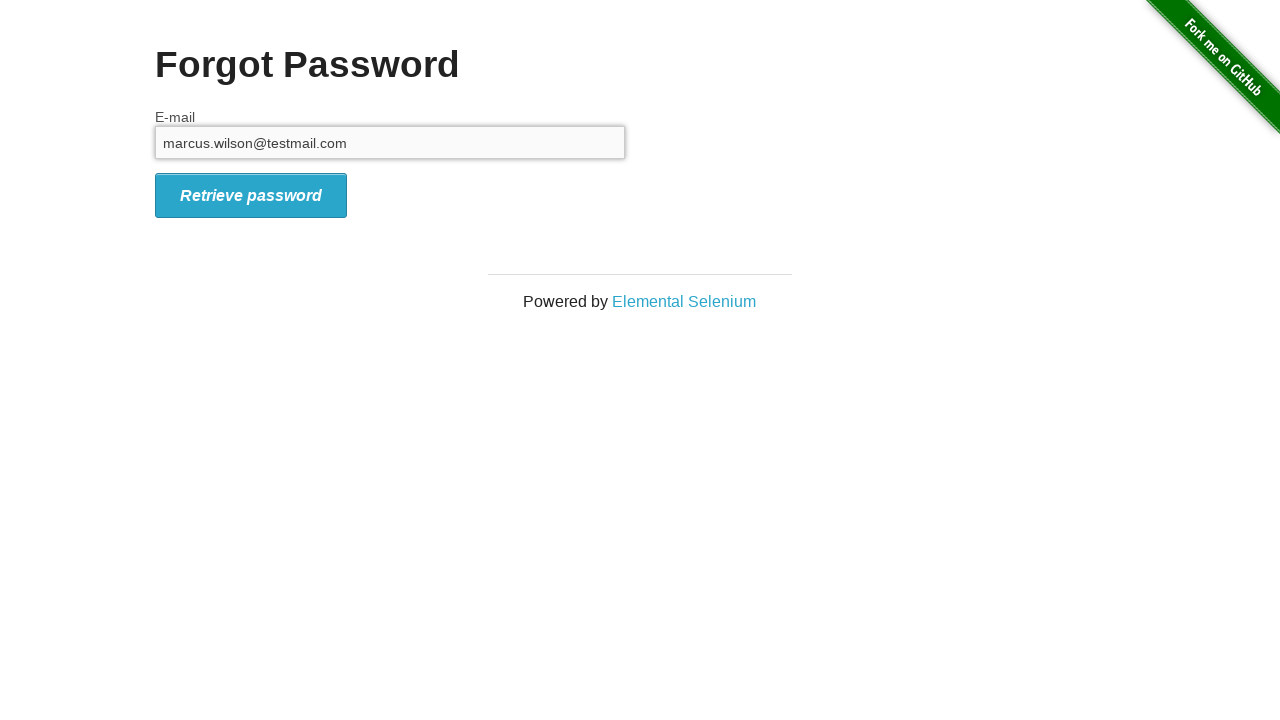

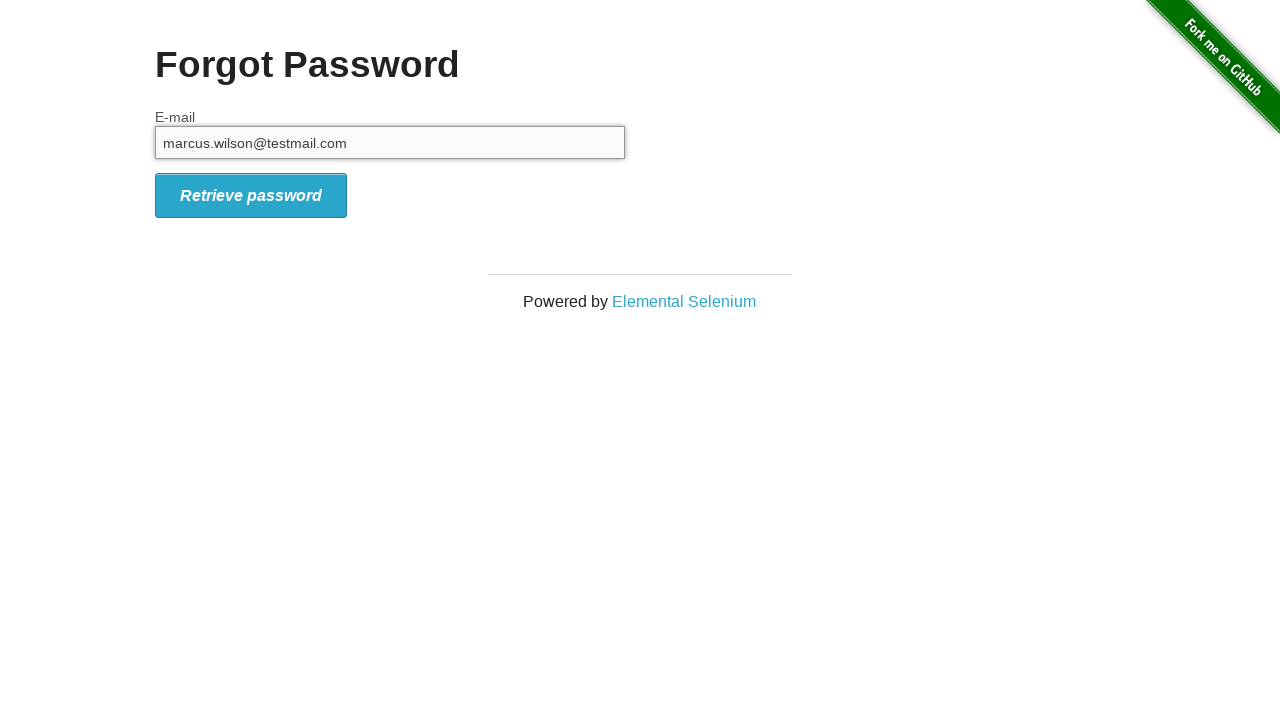